Tests autosuggestive dropdown functionality by typing a partial search term ("ind") in the autosuggest field and selecting "India" from the dropdown suggestions that appear.

Starting URL: https://rahulshettyacademy.com/dropdownsPractise/

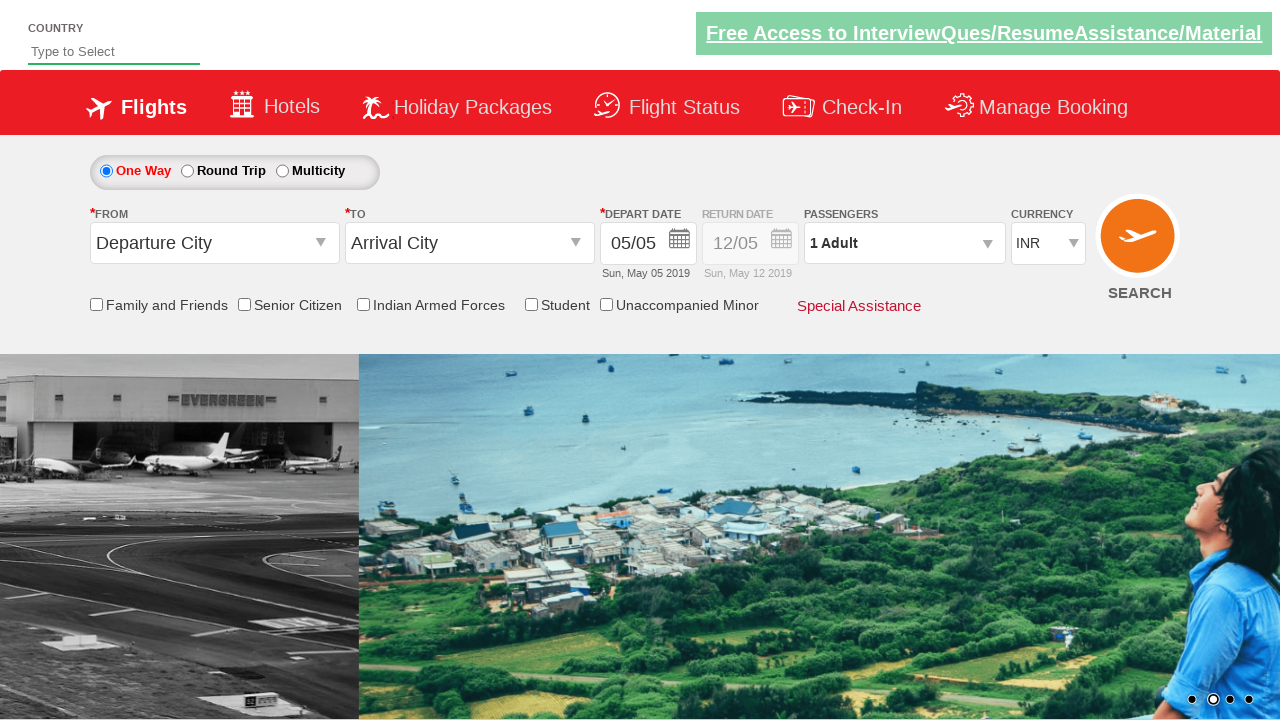

Typed 'ind' in autosuggest field to trigger dropdown suggestions on #autosuggest
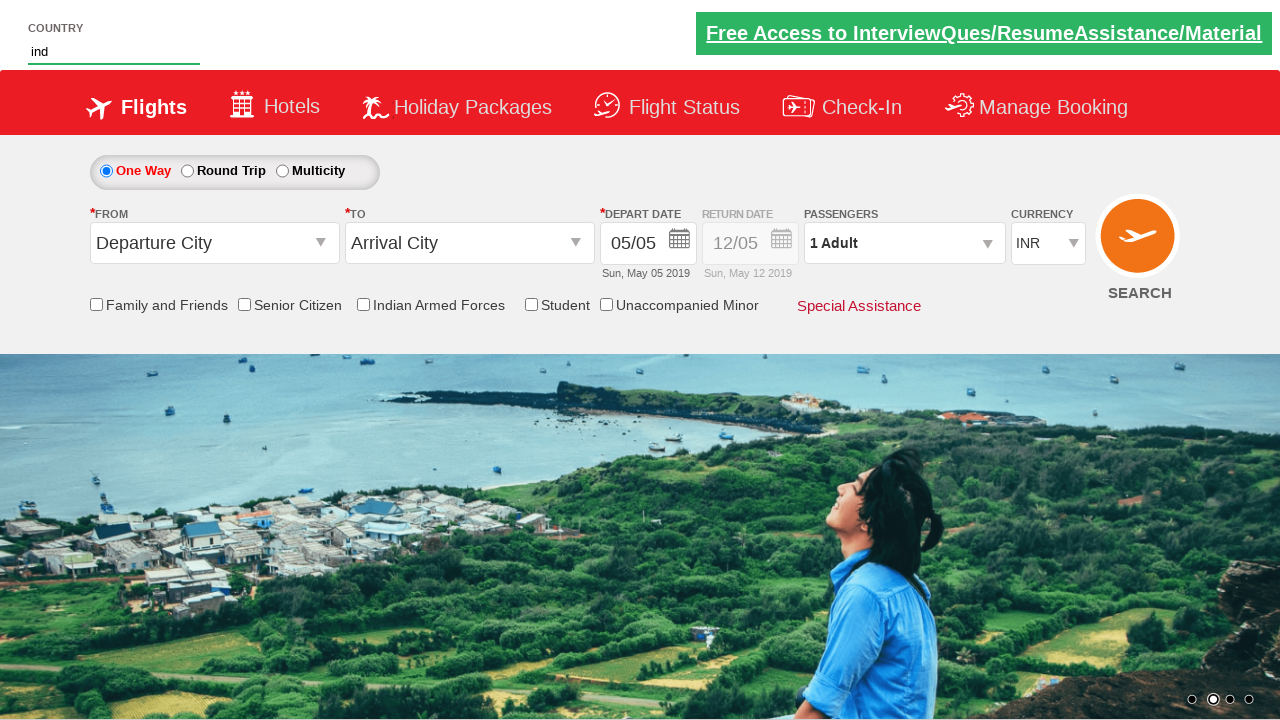

Autosuggest dropdown options appeared
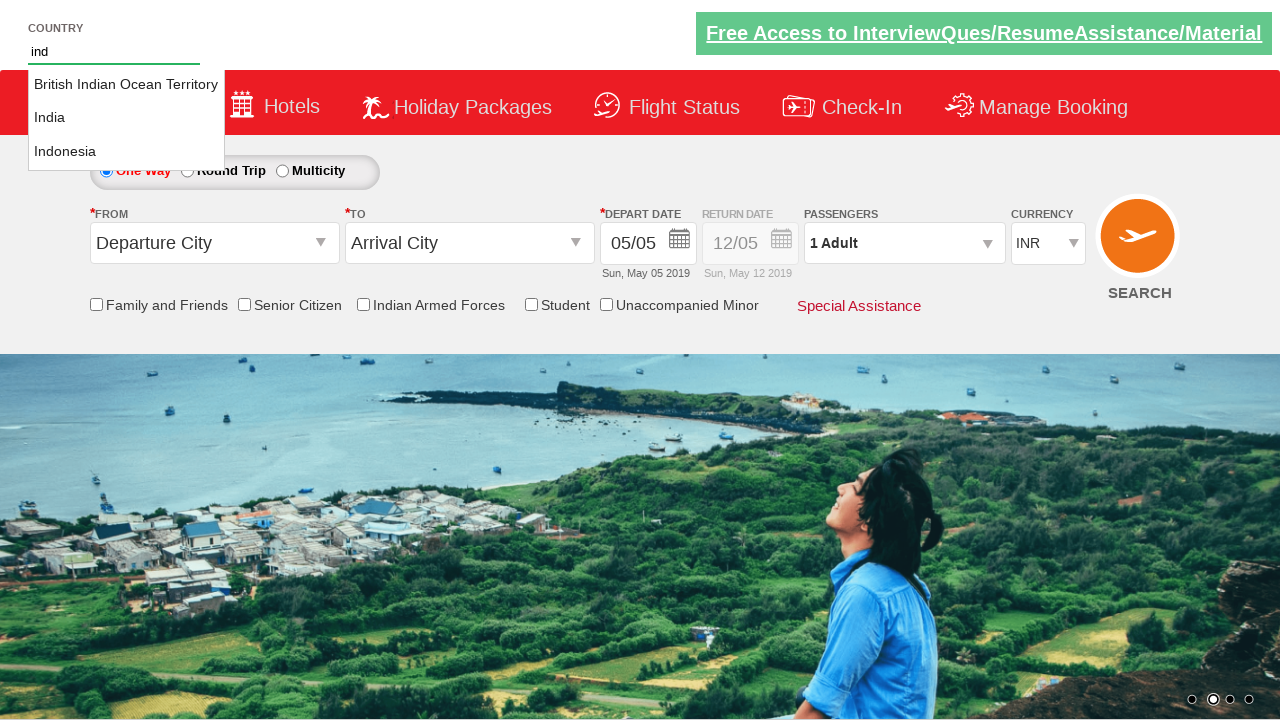

Selected 'India' from autosuggest dropdown options at (126, 118) on li.ui-menu-item a >> nth=1
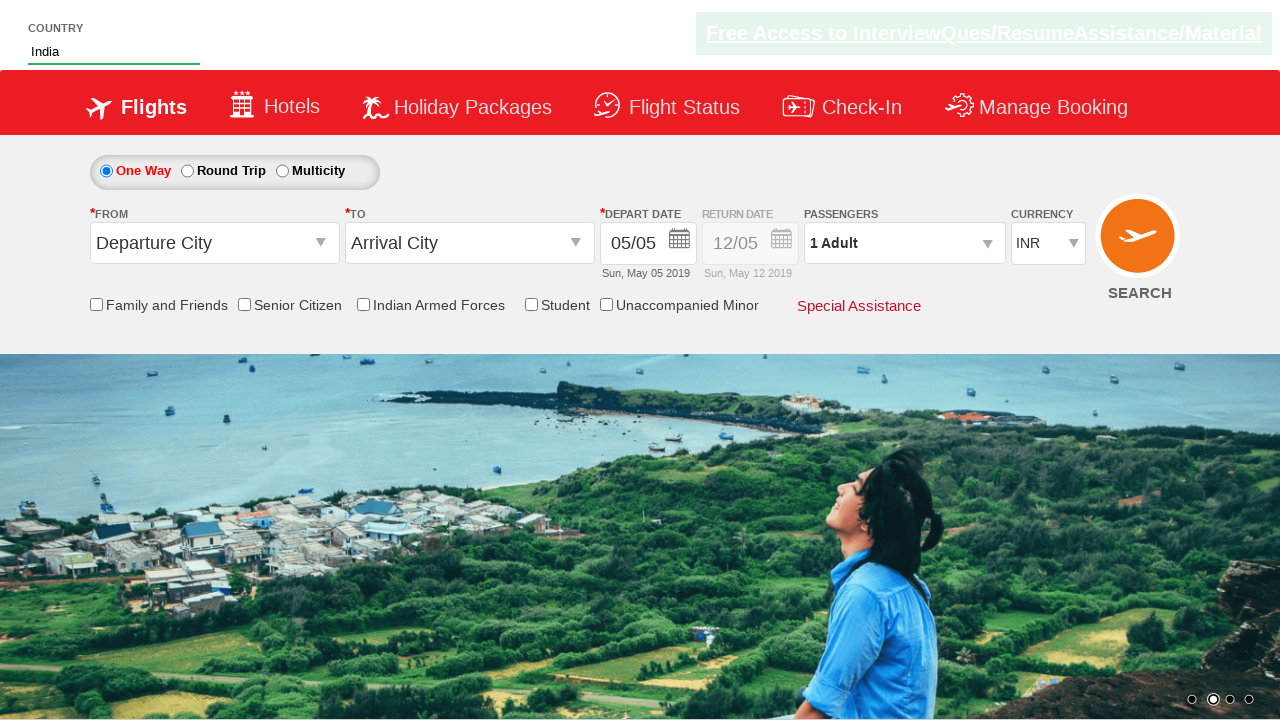

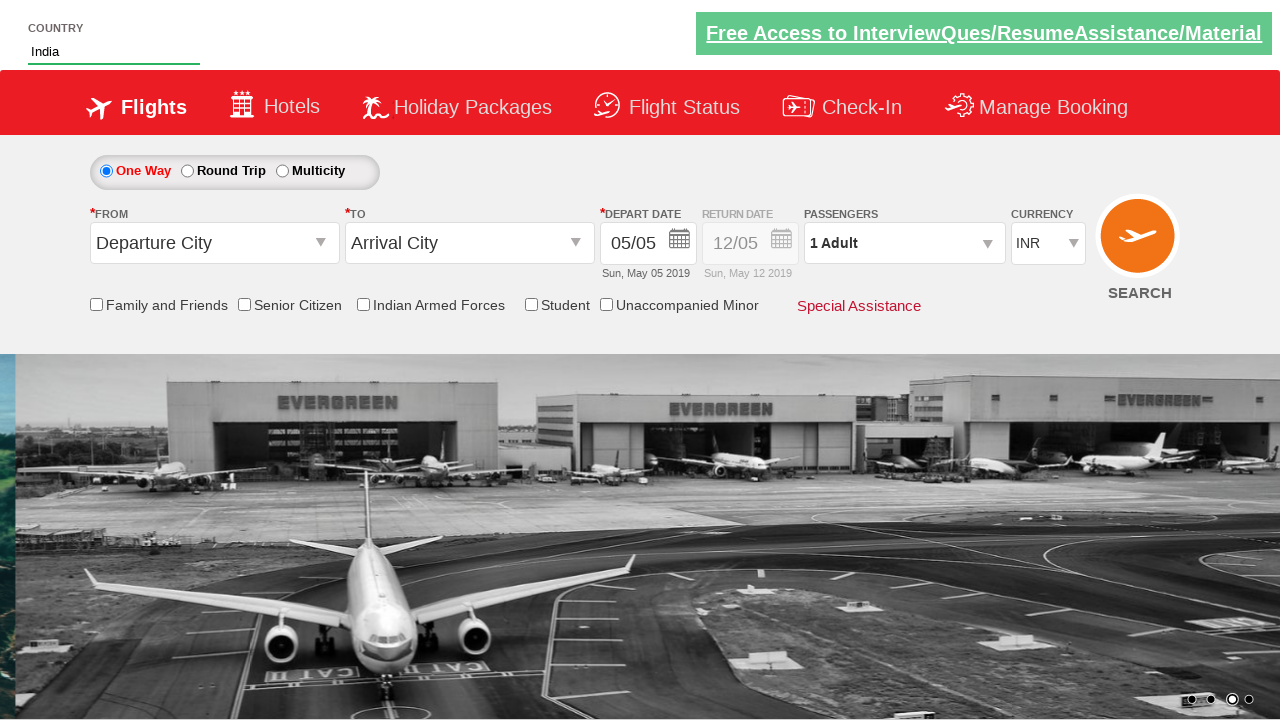